Tests opening a new browser tab, navigating to a different URL in that tab, and verifying that two window handles exist.

Starting URL: https://the-internet.herokuapp.com/windows

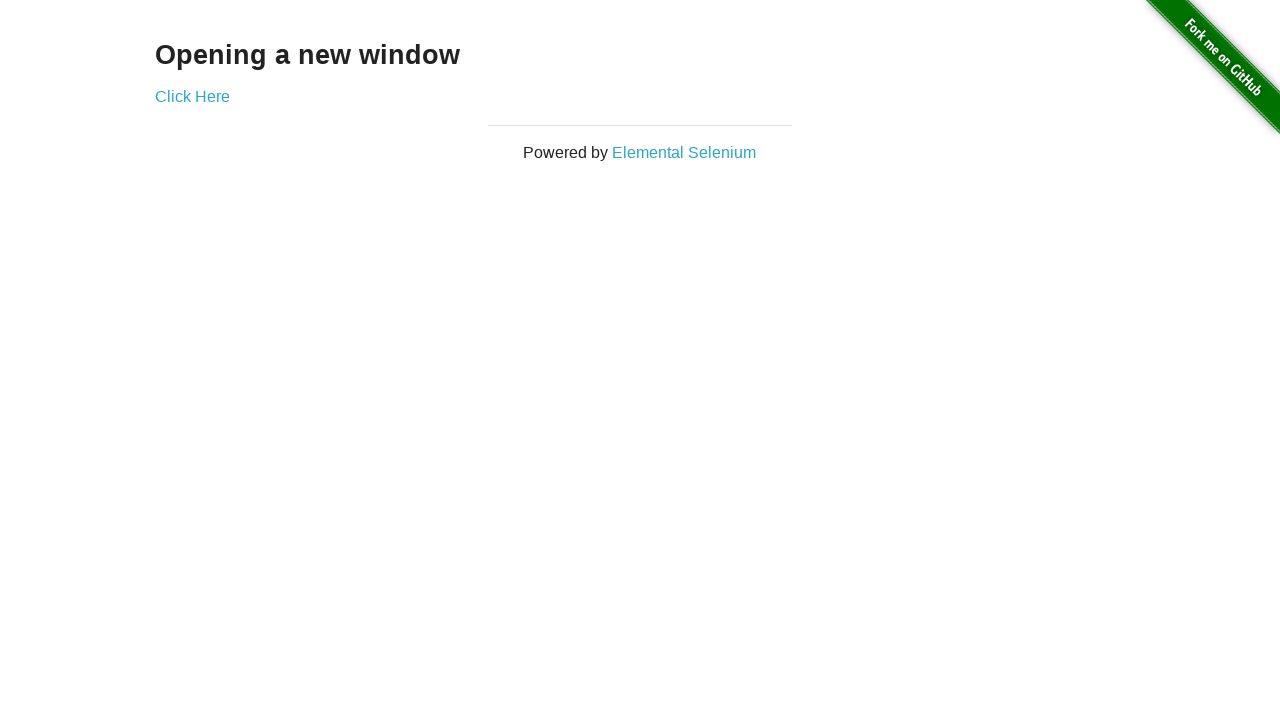

Opened a new browser tab
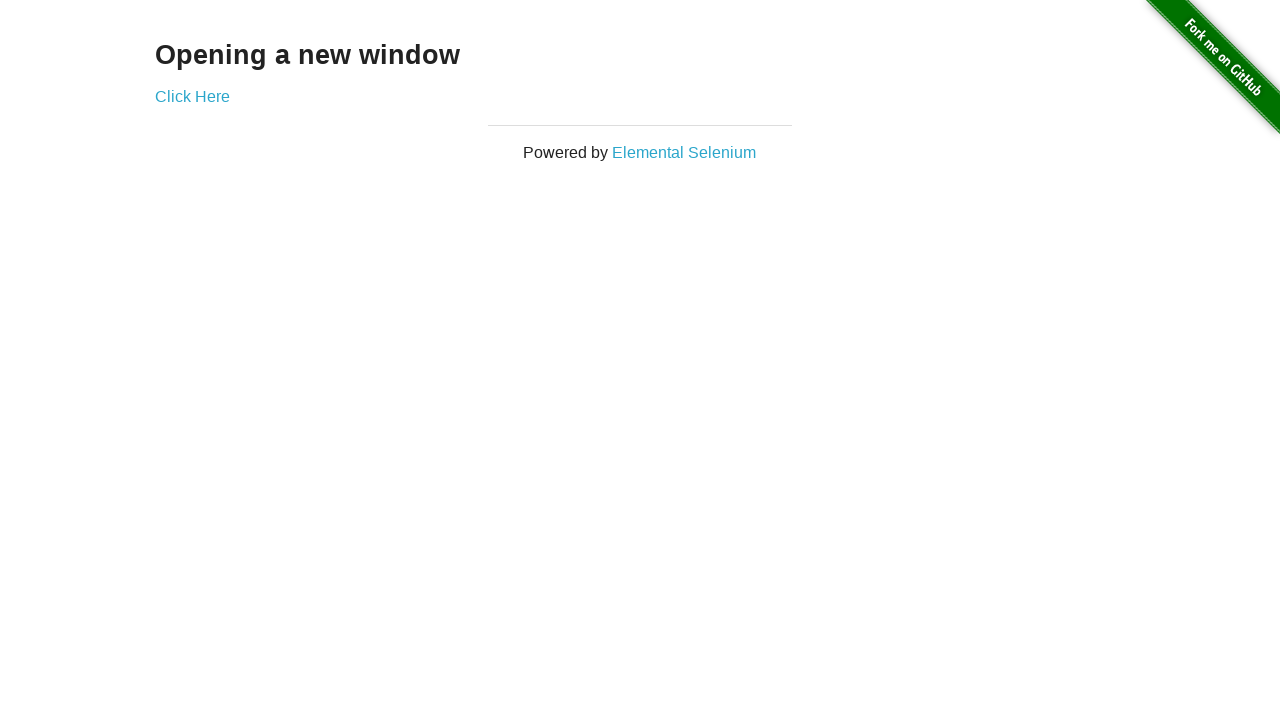

Navigated to typos page in new tab
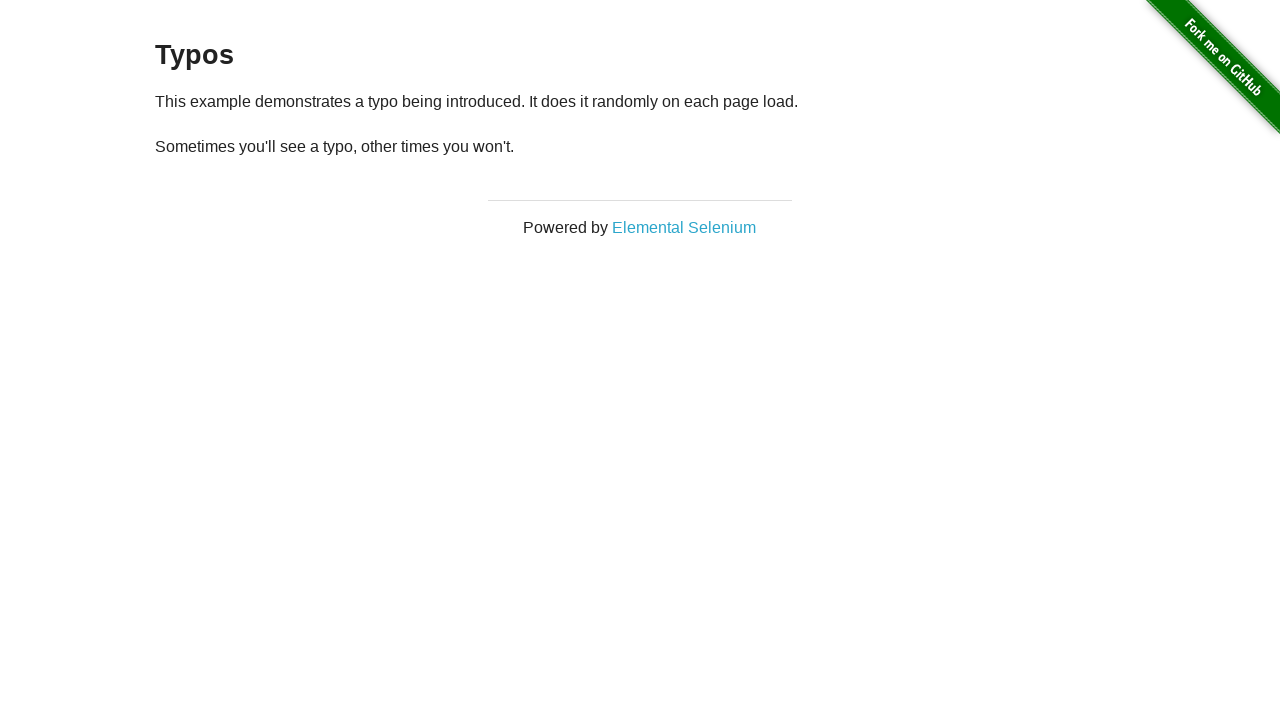

Verified that two window handles exist
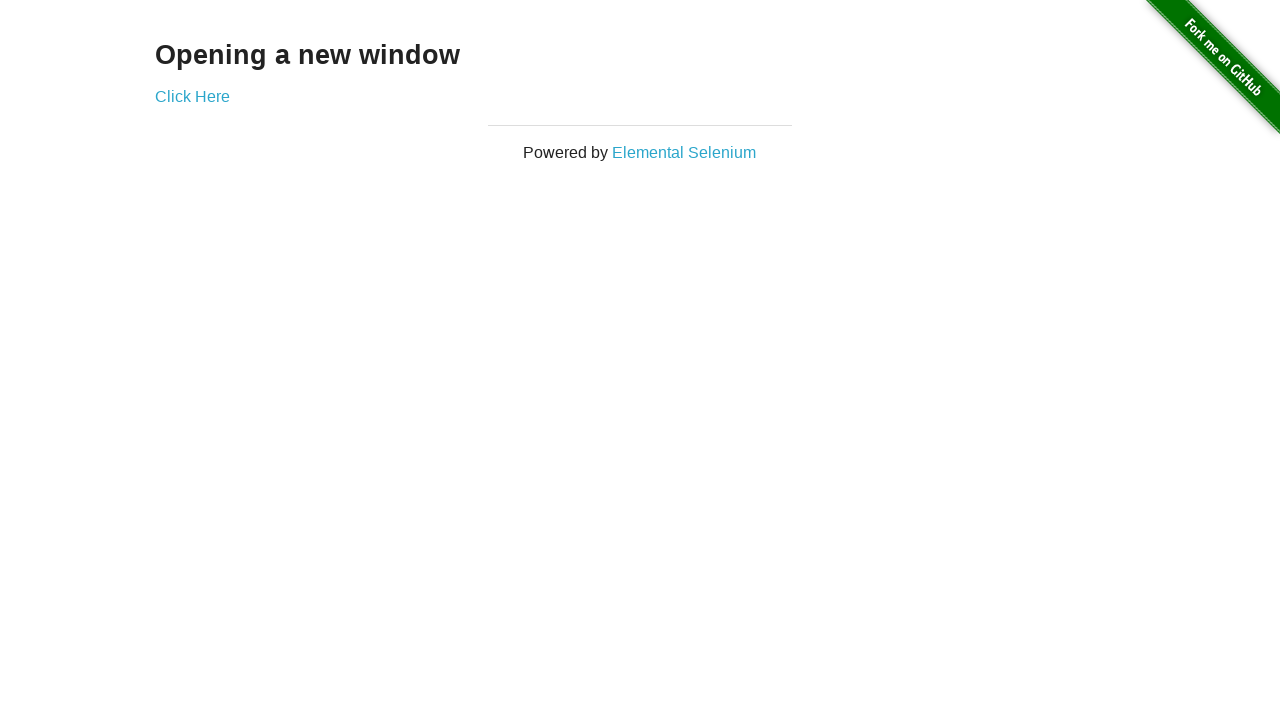

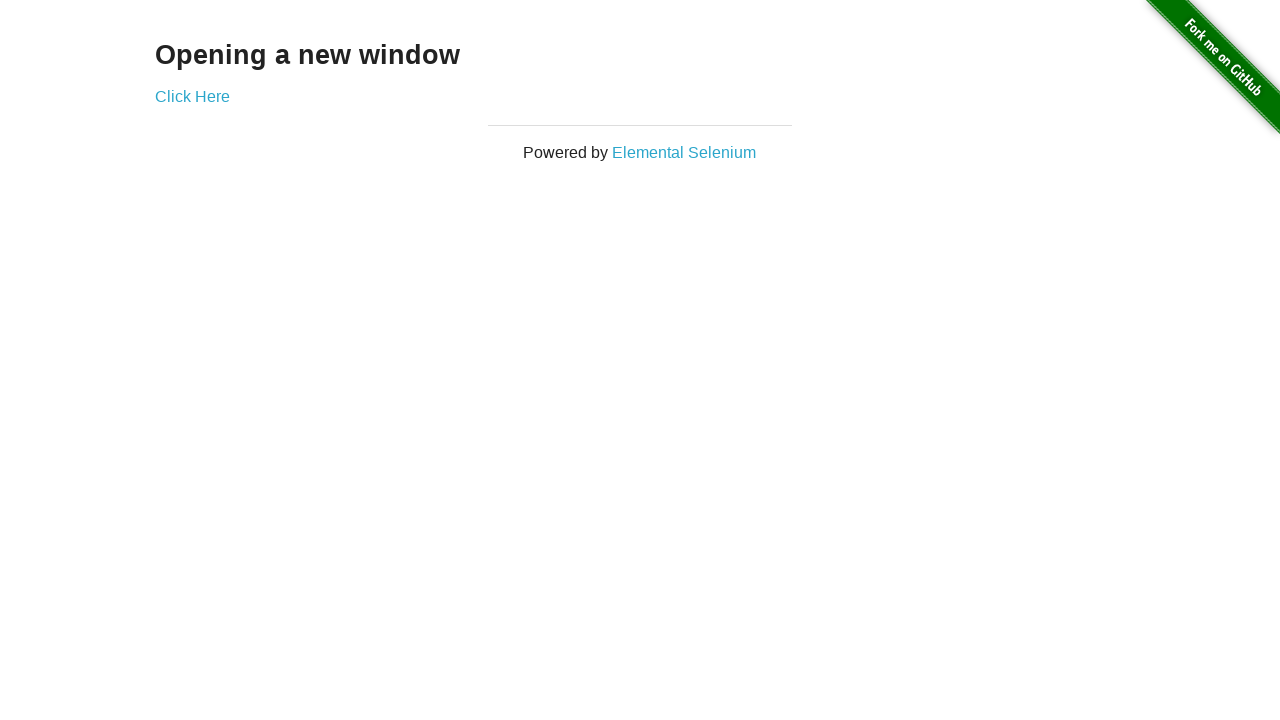